Tests clicking a button that triggers an alert, accepting the alert, and verifying the button value changes

Starting URL: https://axafrance.github.io/webengine-dotnet/demo/Test.html

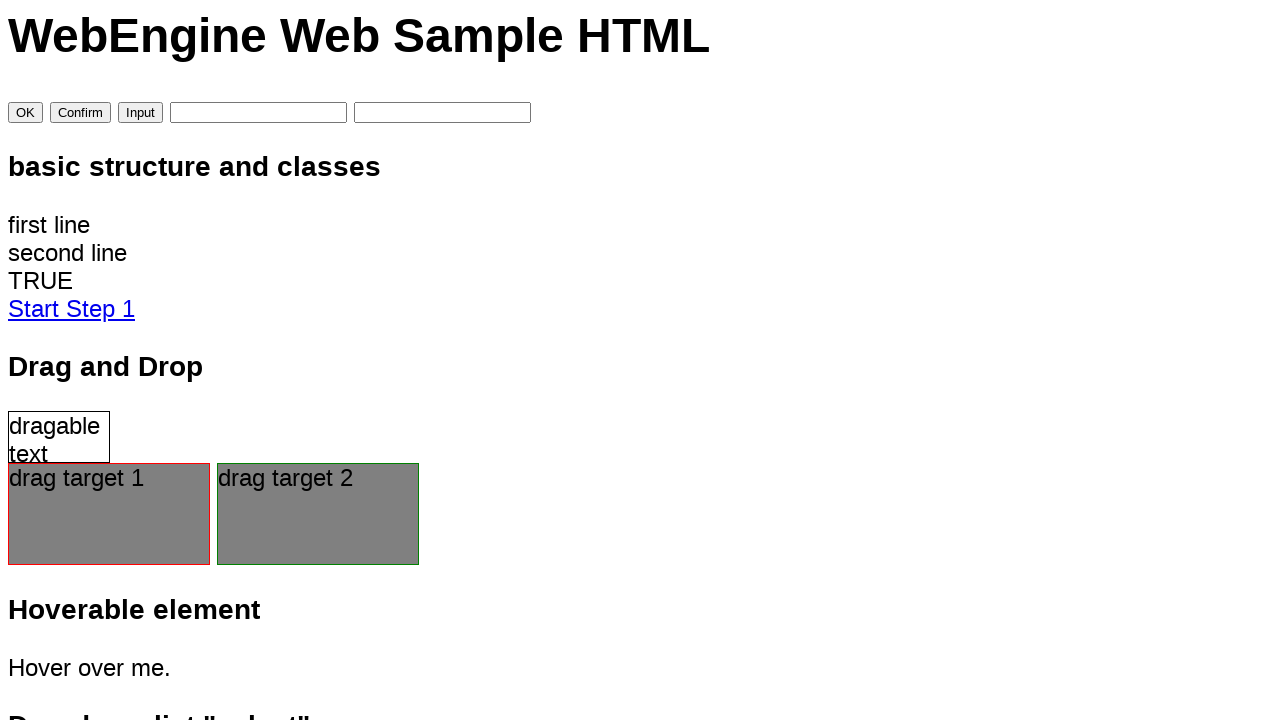

Dialog handler set up to accept alerts with 'hello world!' message
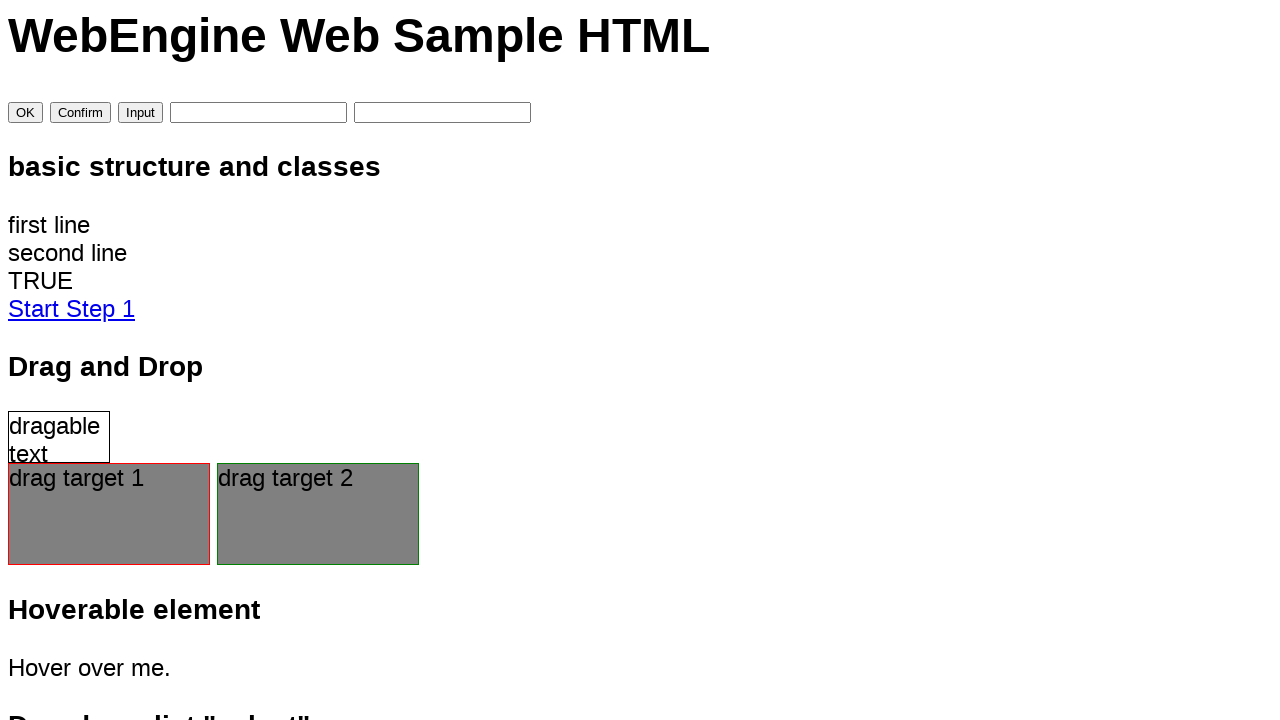

Clicked button #btnButtonOk to trigger alert at (26, 113) on #btnButtonOk
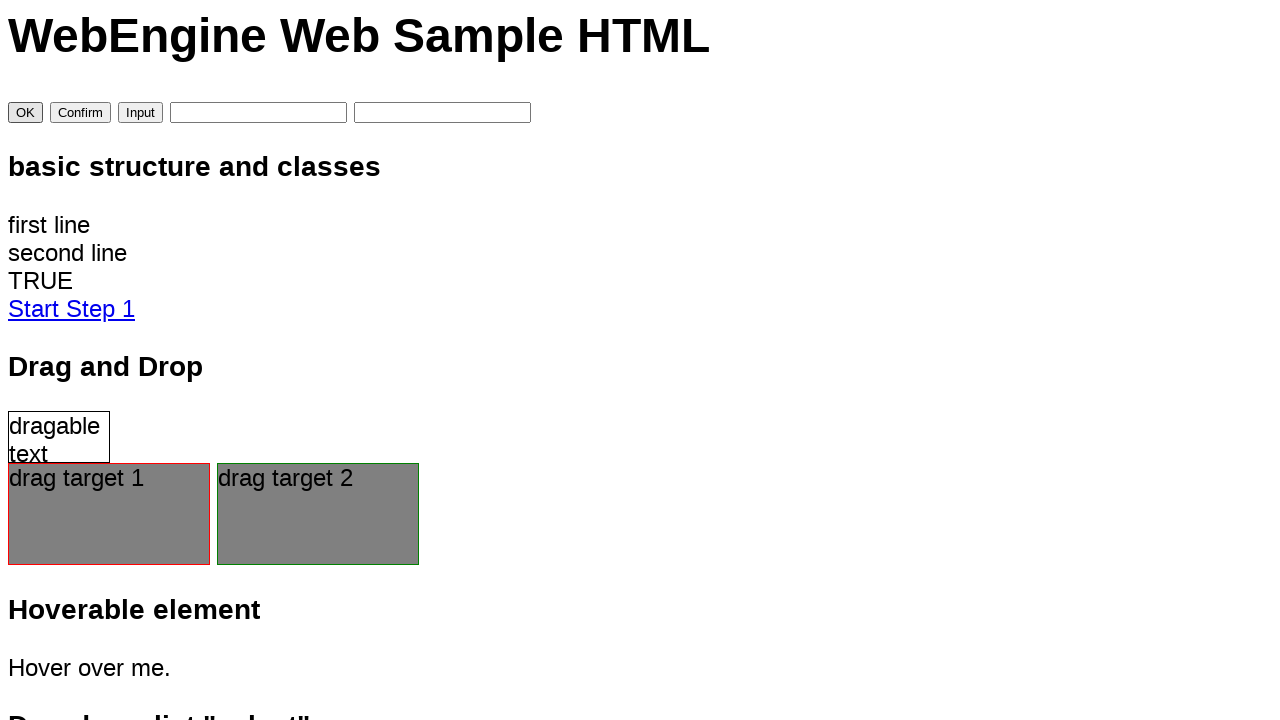

Waited for button value to change to 'OK' after alert acceptance
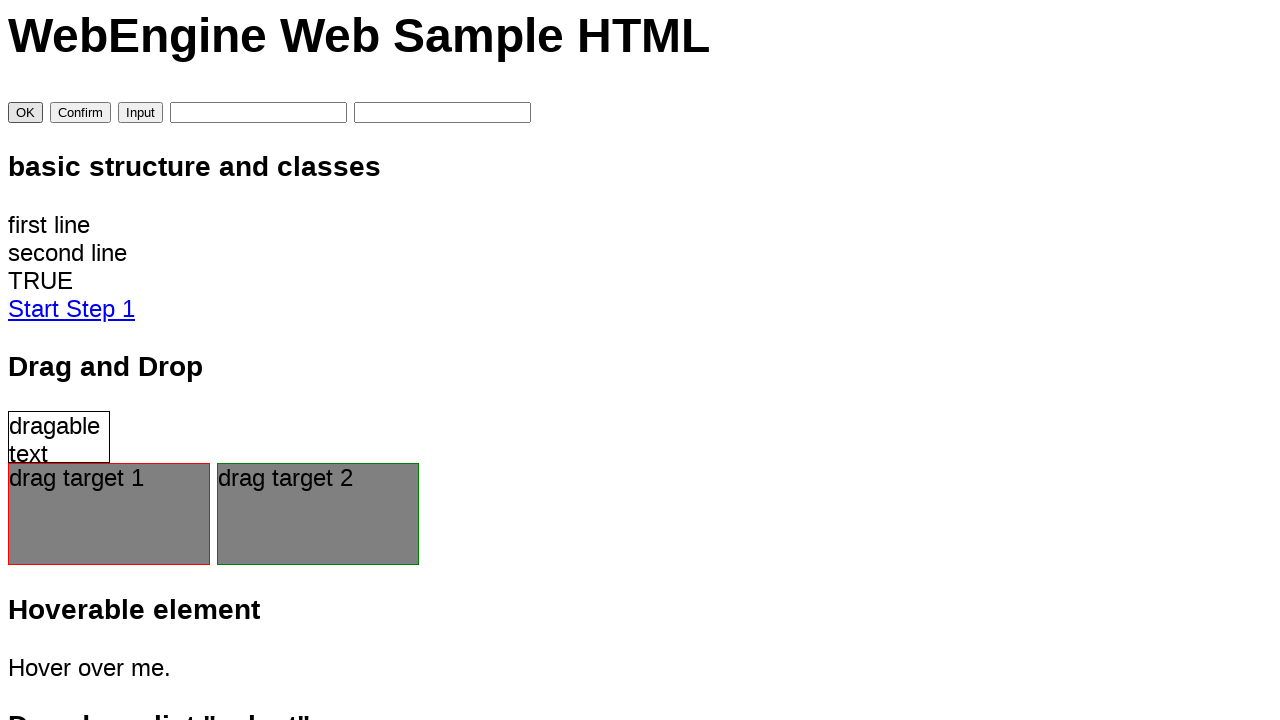

Retrieved button value attribute
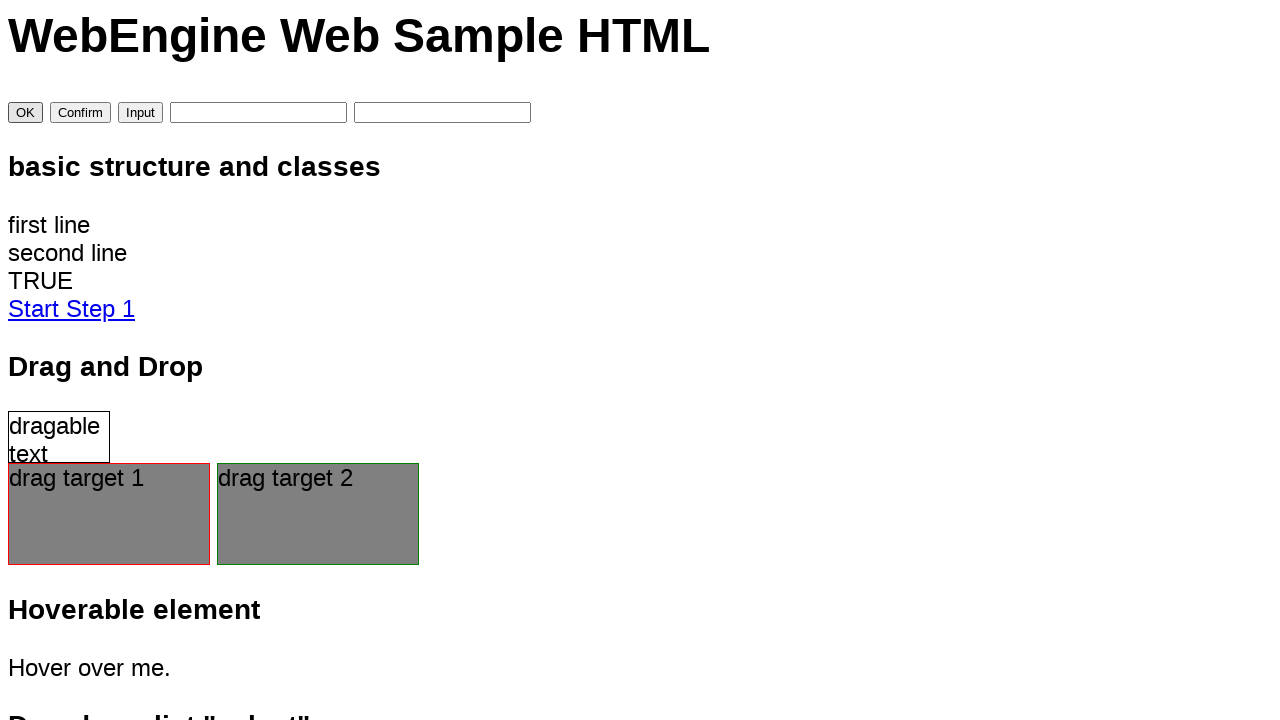

Verified button value is 'OK'
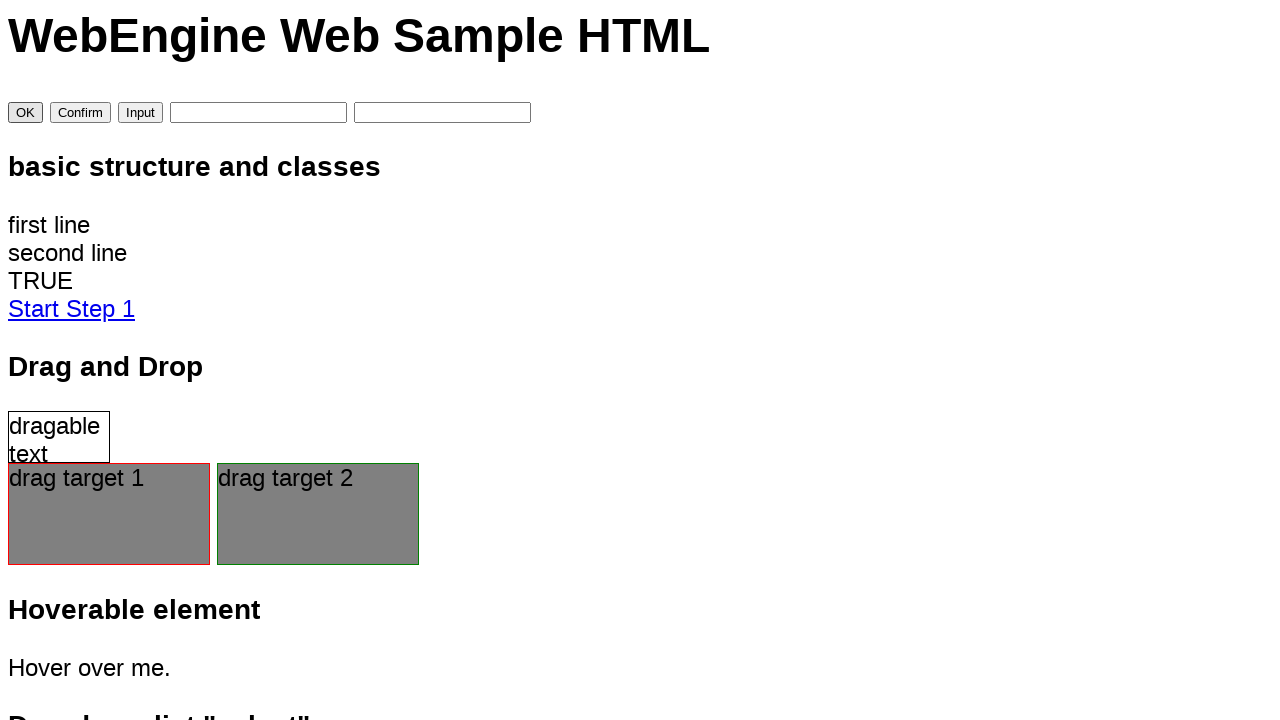

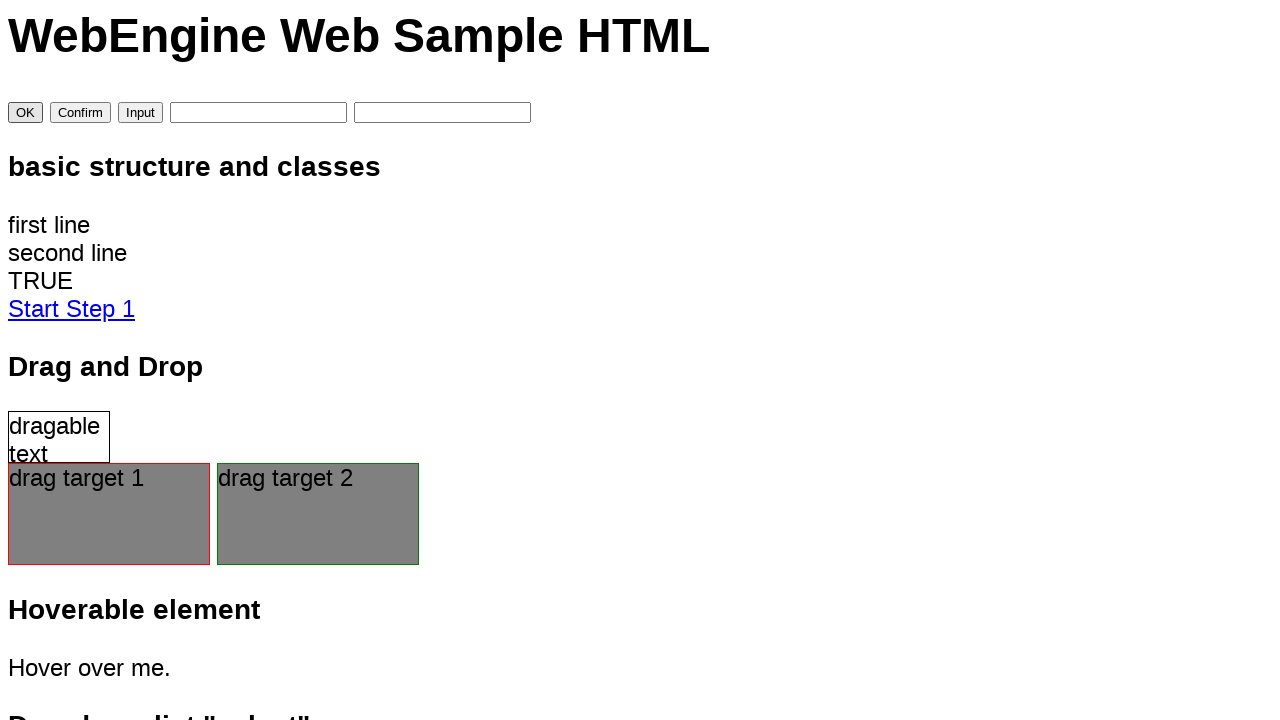